Tests React Semantic UI dropdown by selecting different person names and verifying the selections

Starting URL: https://react.semantic-ui.com/maximize/dropdown-example-selection/

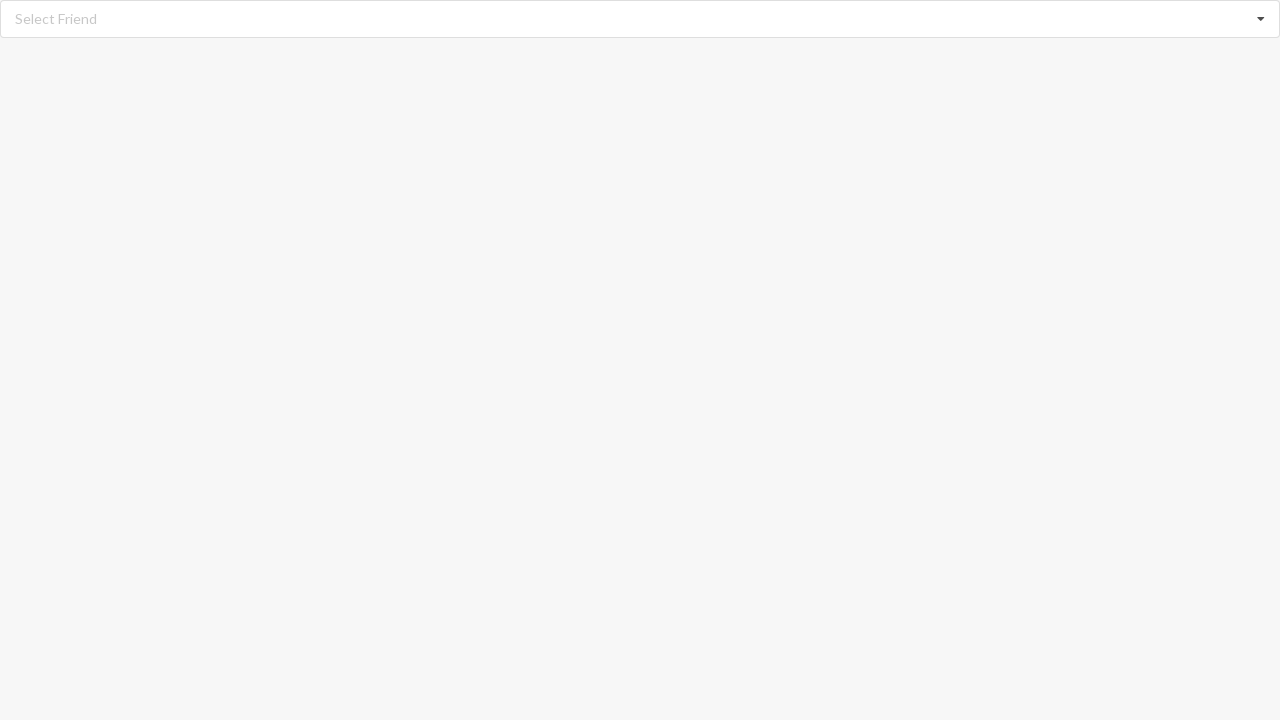

Clicked dropdown icon to open dropdown menu at (1261, 19) on i.dropdown.icon
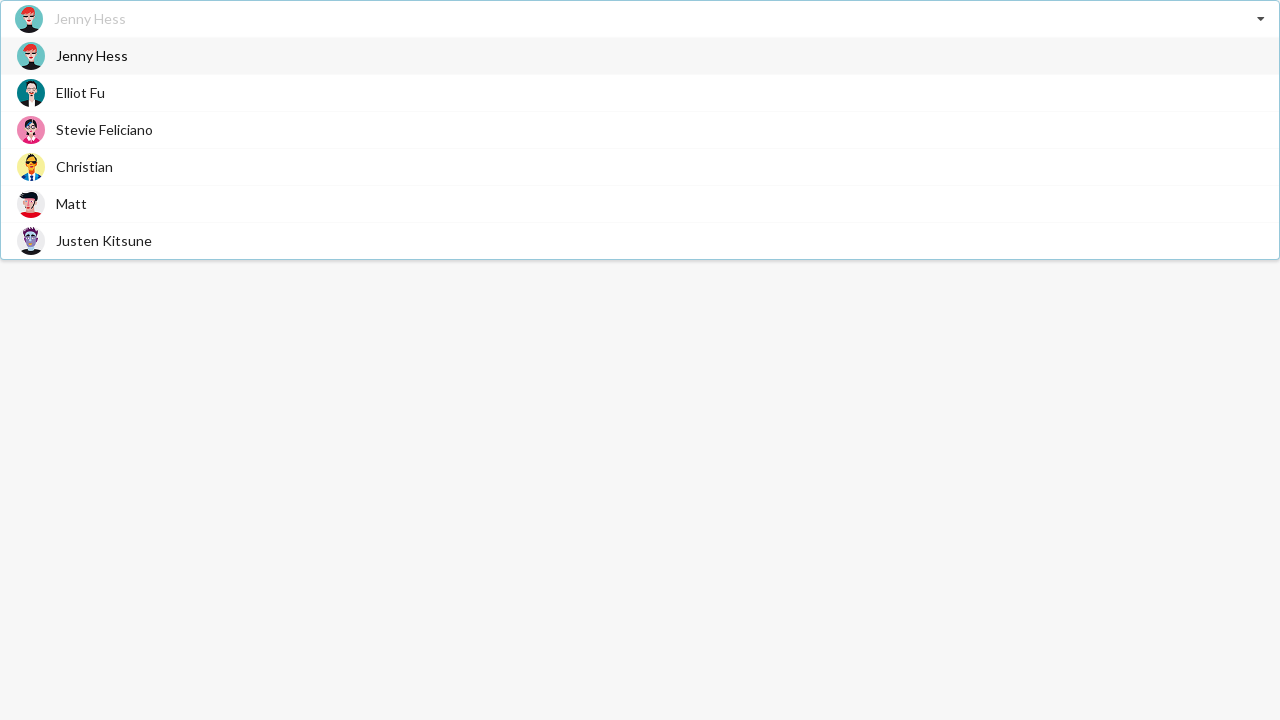

Selected 'Jenny Hess' from dropdown options at (92, 56) on xpath=//div[@role='option']//span[text()='Jenny Hess']
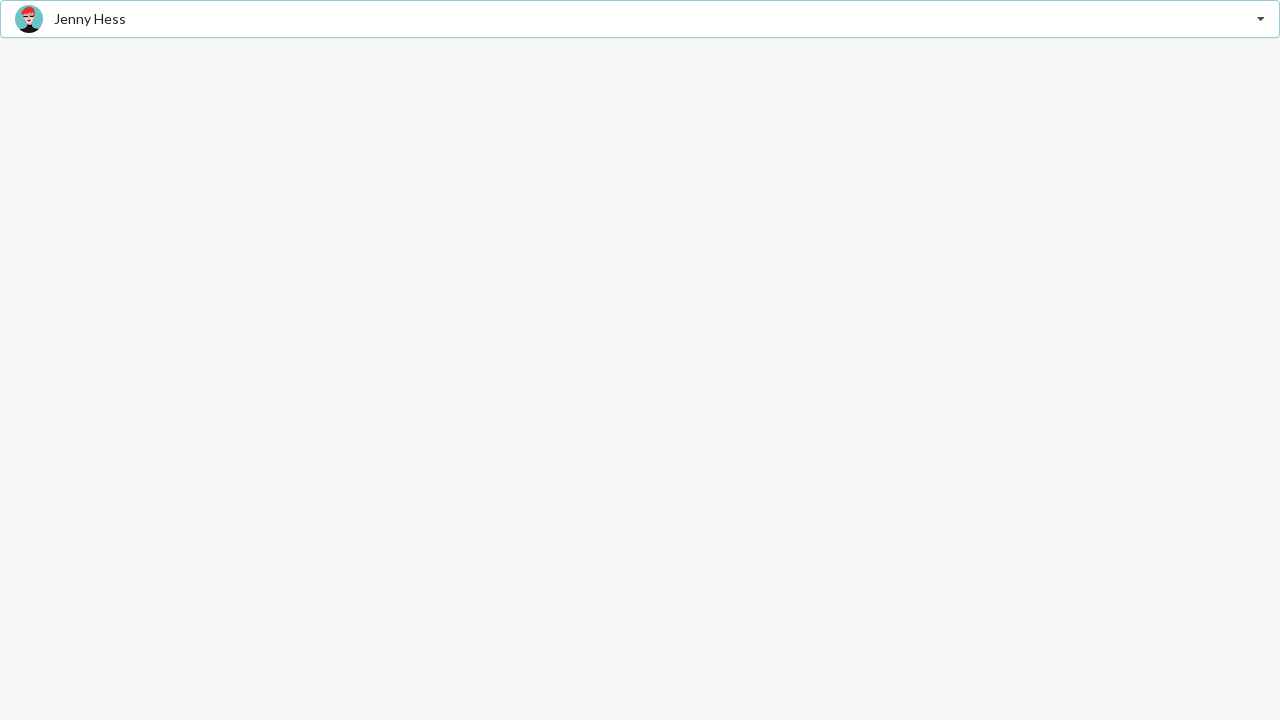

Verified 'Jenny Hess' is selected in dropdown
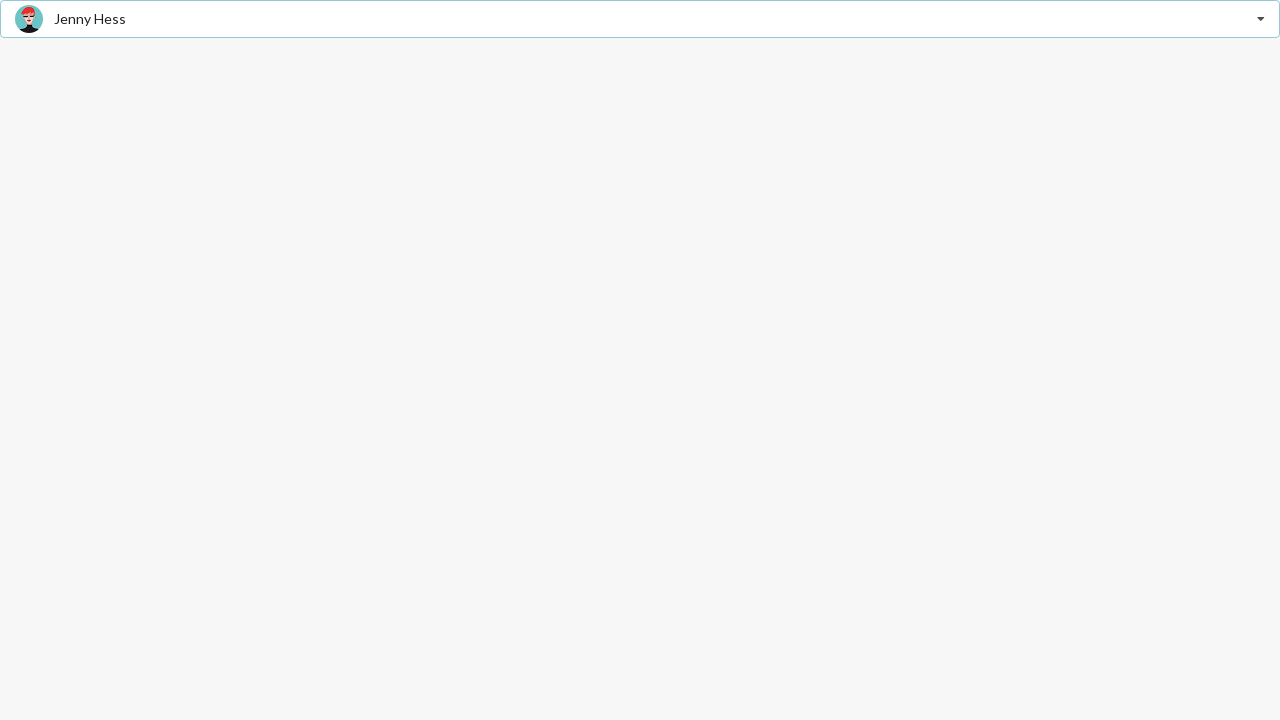

Clicked dropdown icon to open dropdown menu at (1261, 19) on i.dropdown.icon
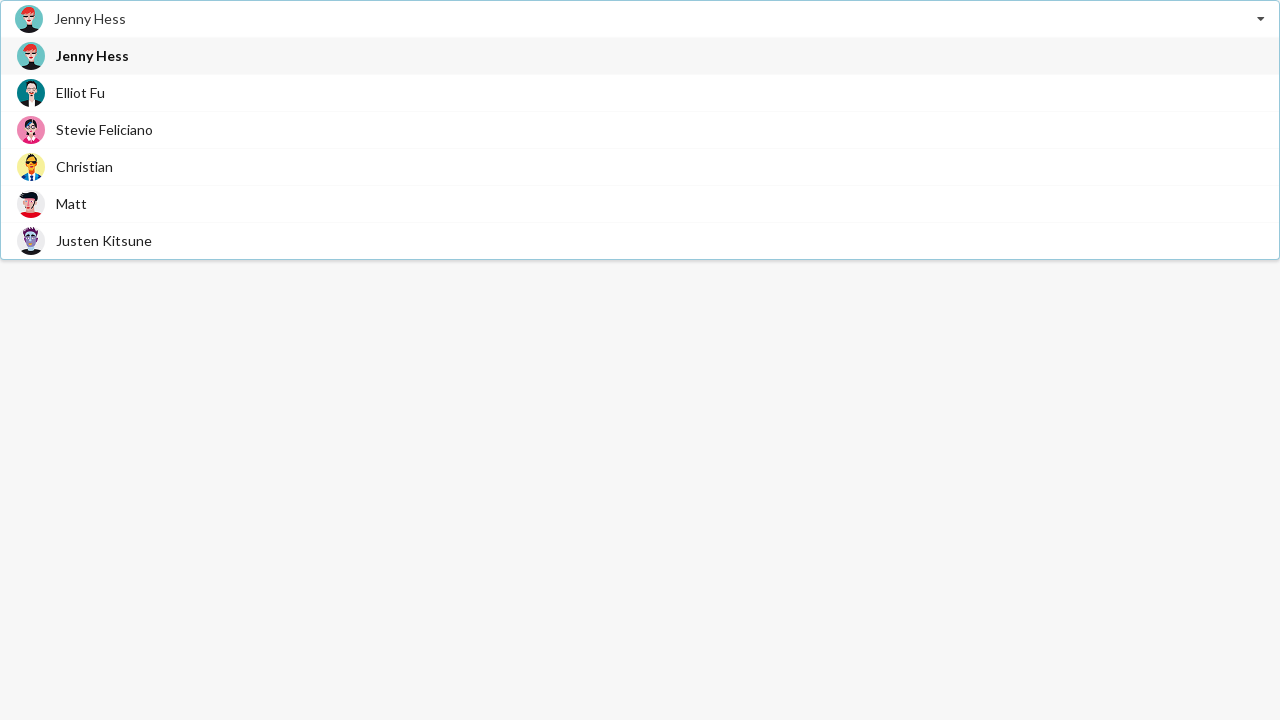

Selected 'Elliot Fu' from dropdown options at (80, 92) on xpath=//div[@role='option']//span[text()='Elliot Fu']
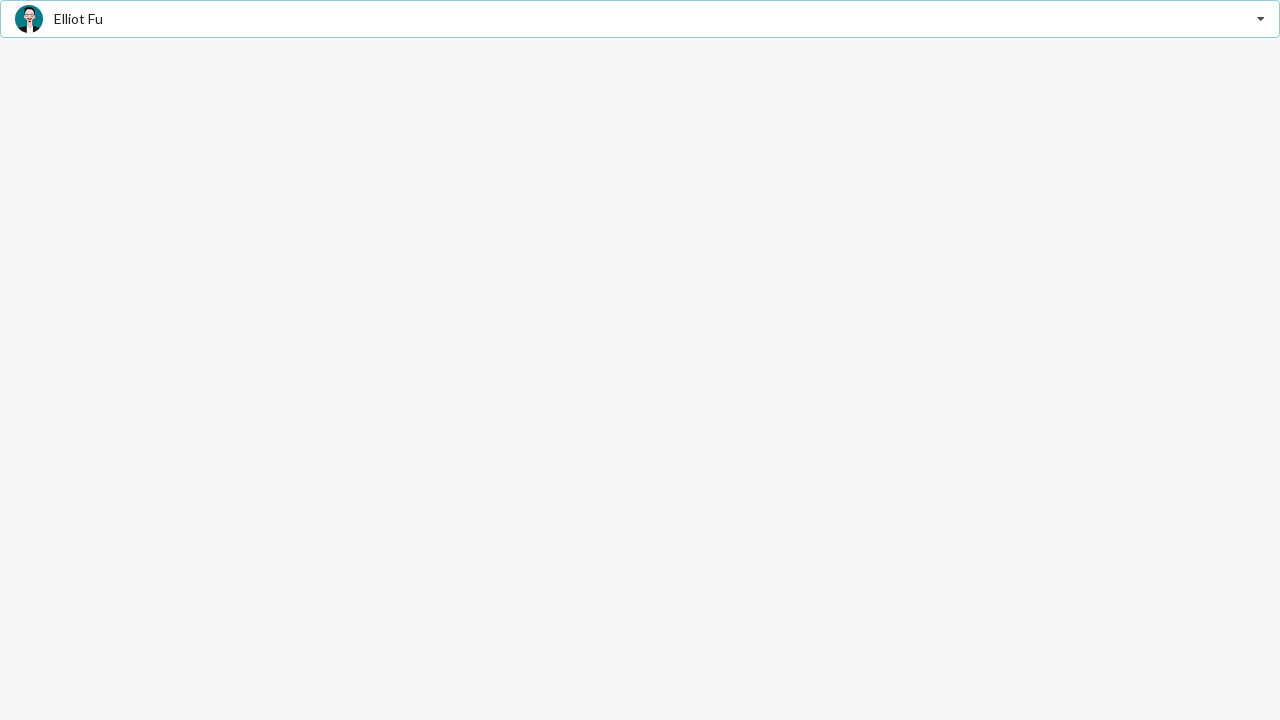

Verified 'Elliot Fu' is selected in dropdown
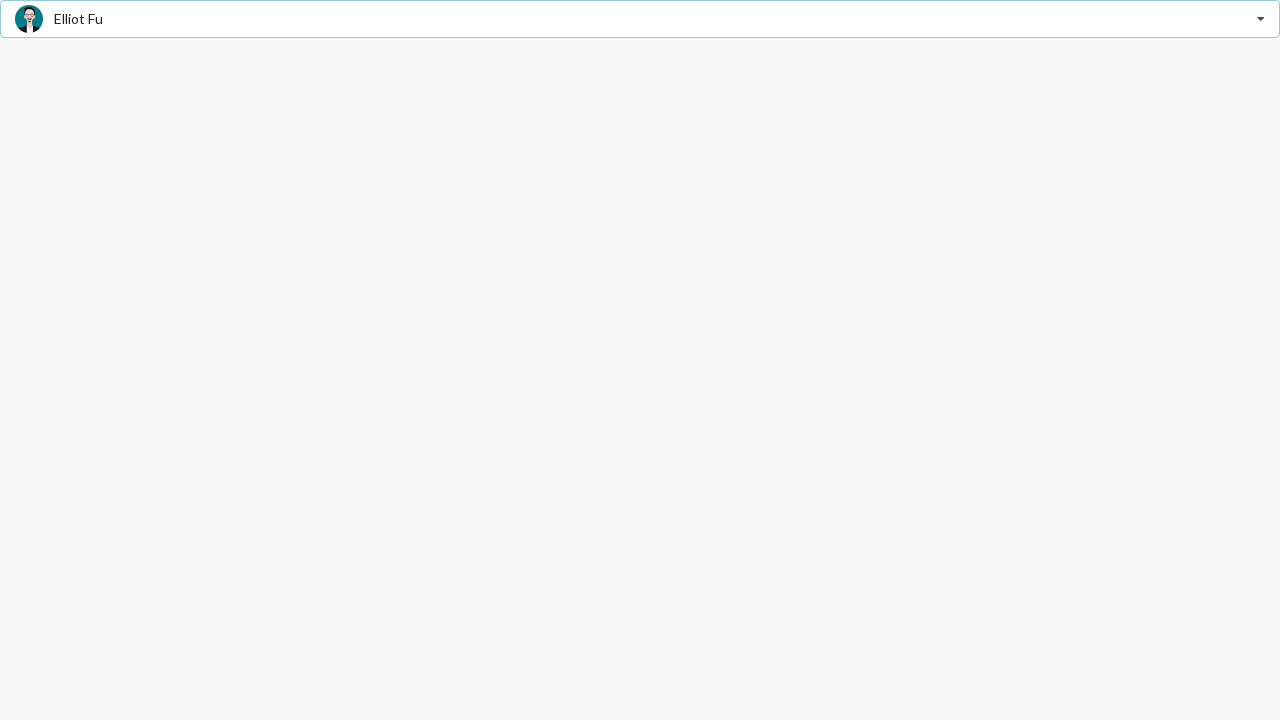

Clicked dropdown icon to open dropdown menu at (1261, 19) on i.dropdown.icon
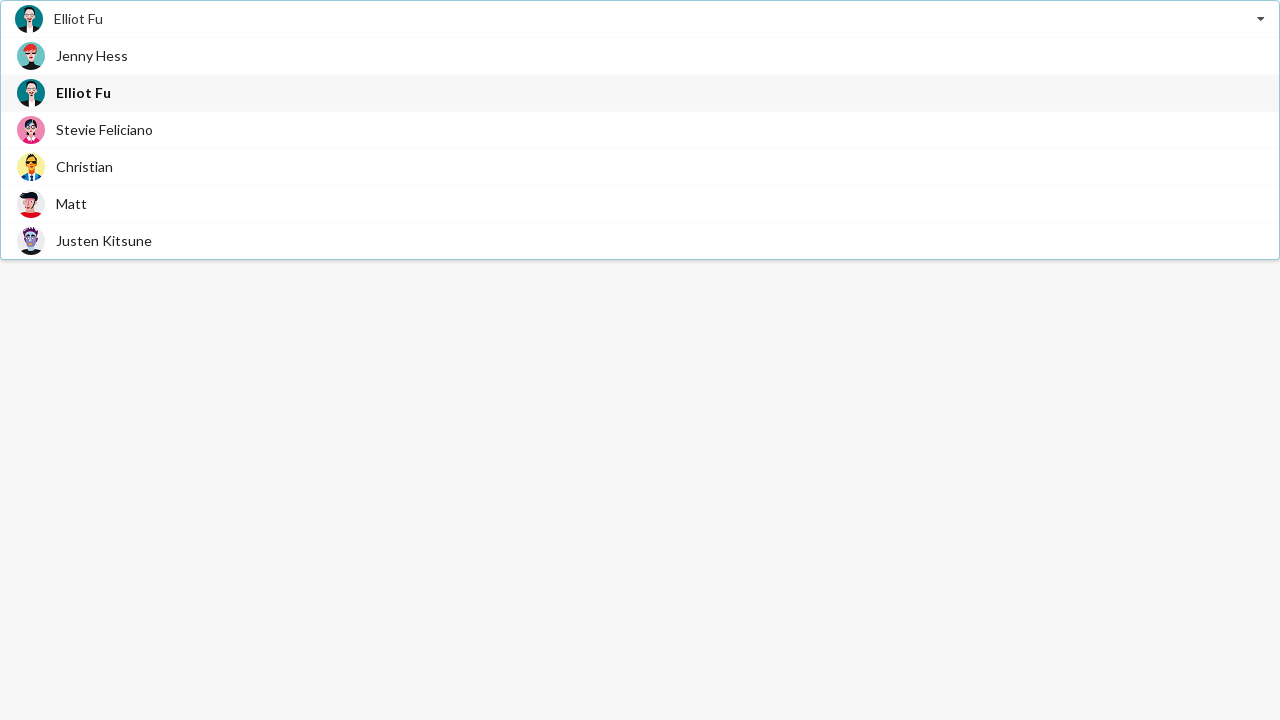

Selected 'Matt' from dropdown options at (72, 204) on xpath=//div[@role='option']//span[text()='Matt']
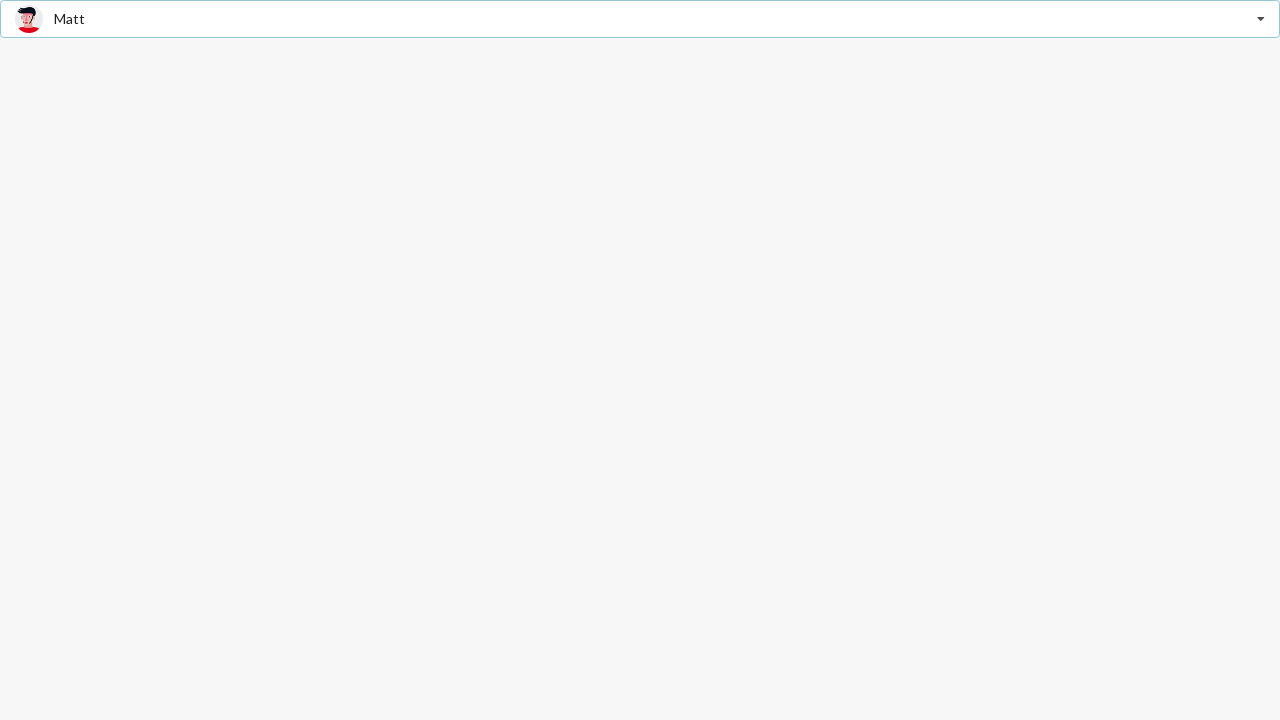

Verified 'Matt' is selected in dropdown
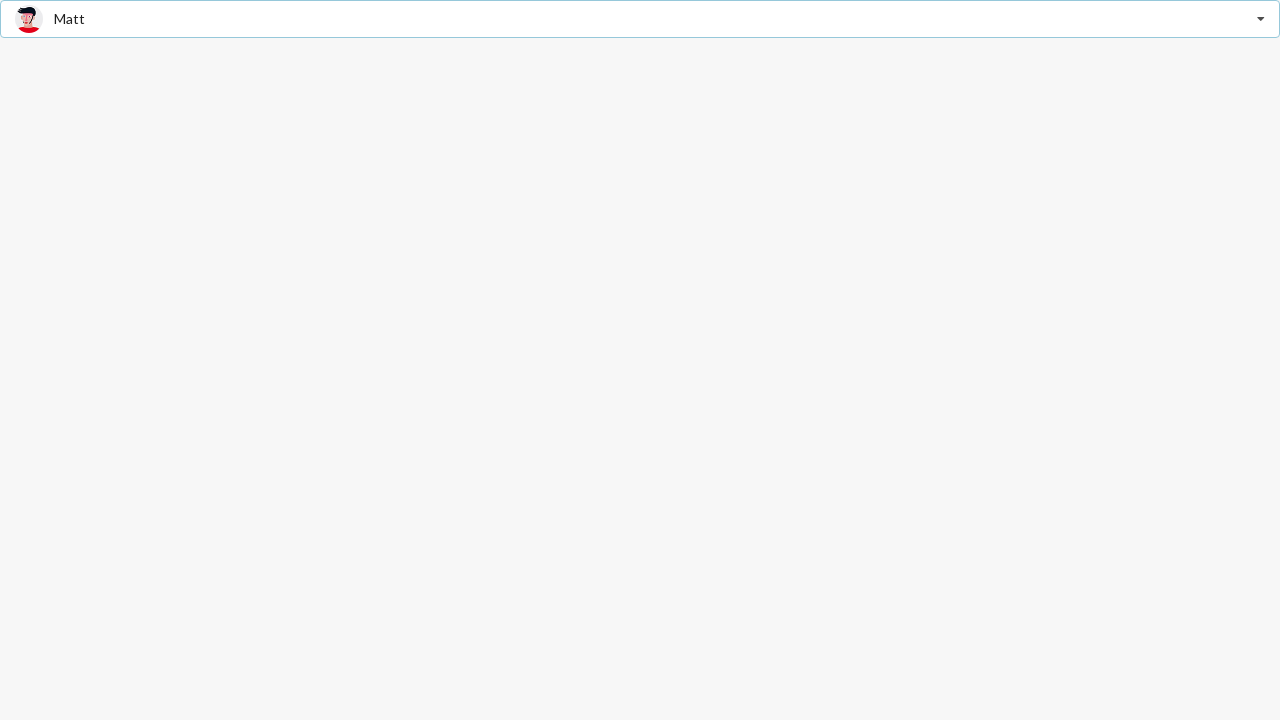

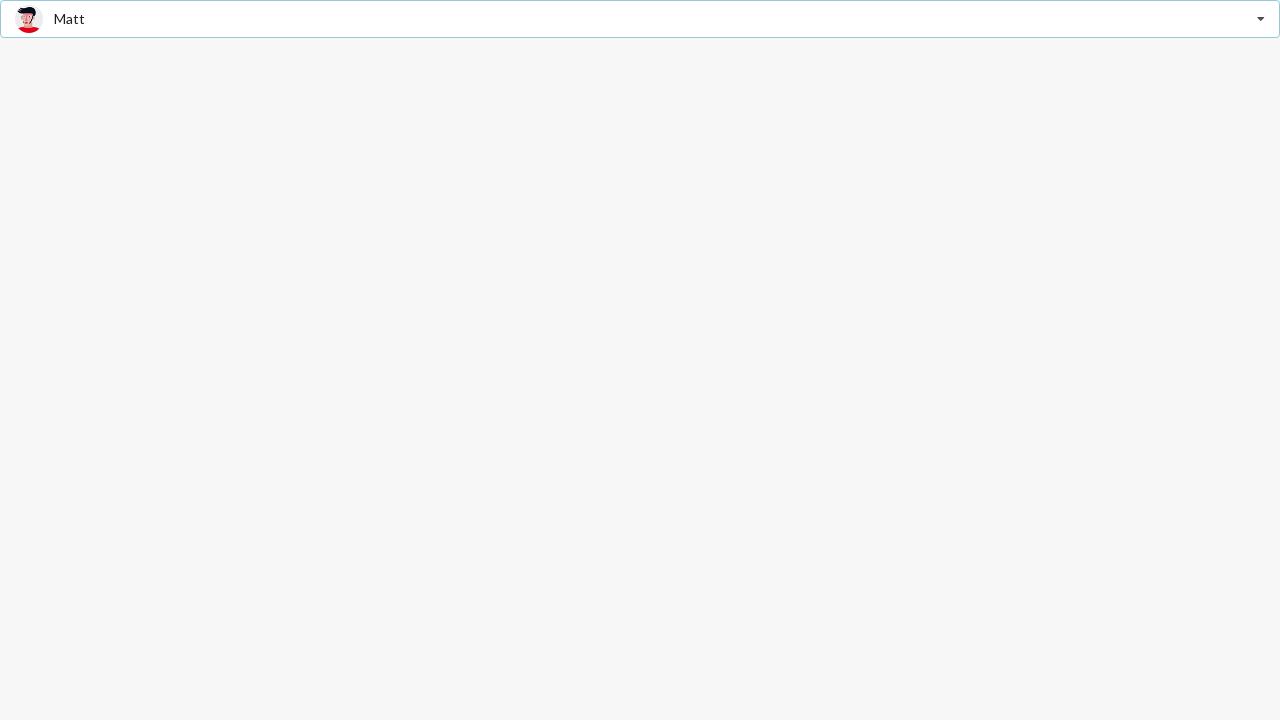